Tests displaying all items after switching between filters

Starting URL: https://demo.playwright.dev/todomvc

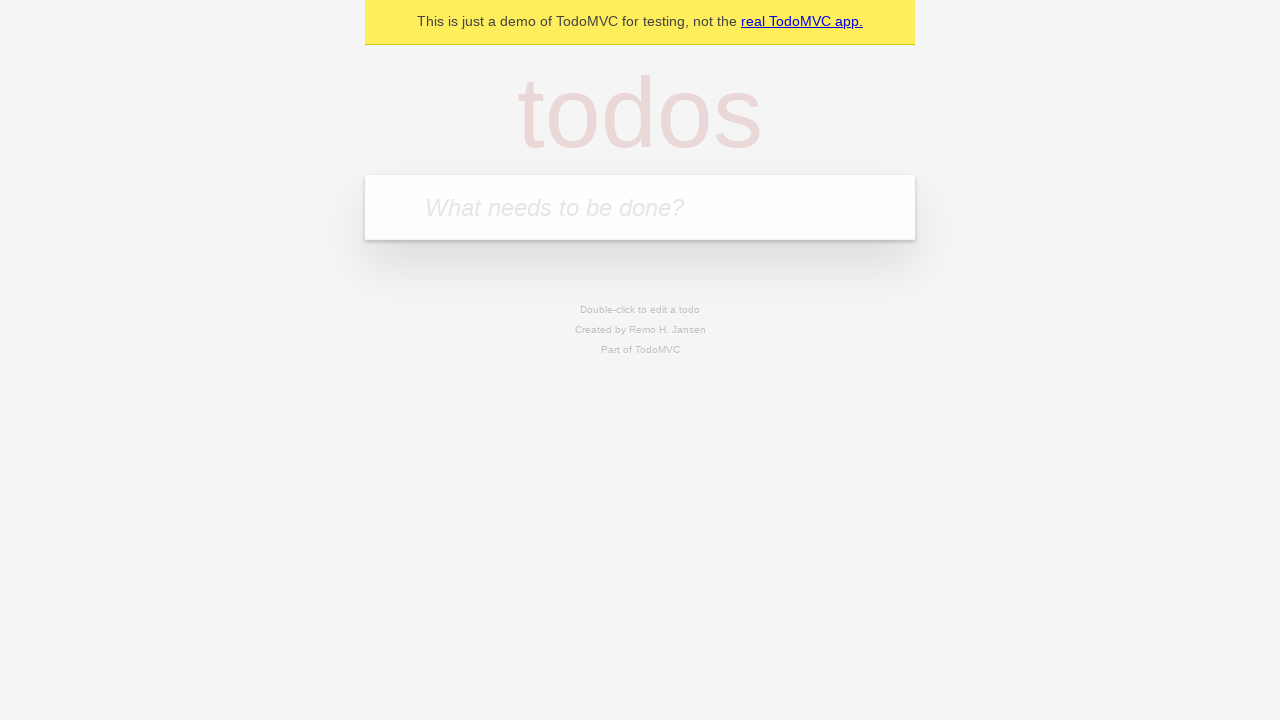

Filled new todo field with 'buy some cheese' on internal:attr=[placeholder="What needs to be done?"i]
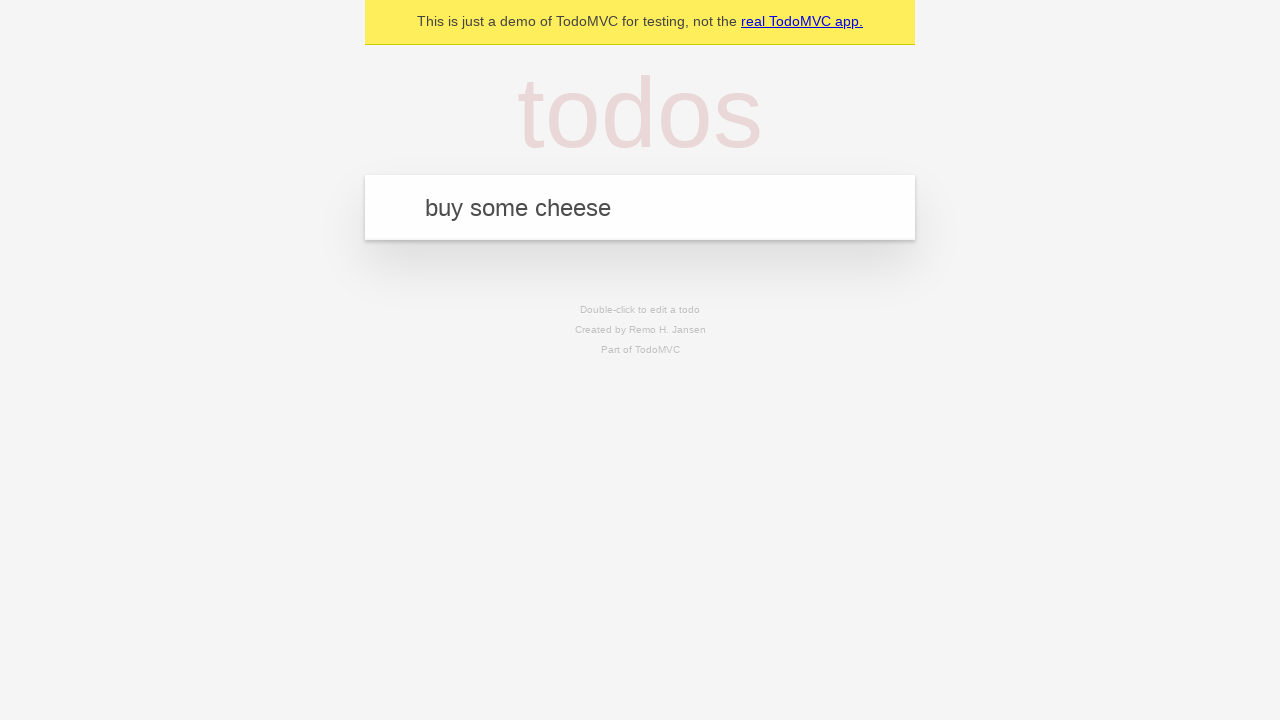

Pressed Enter to create todo 'buy some cheese' on internal:attr=[placeholder="What needs to be done?"i]
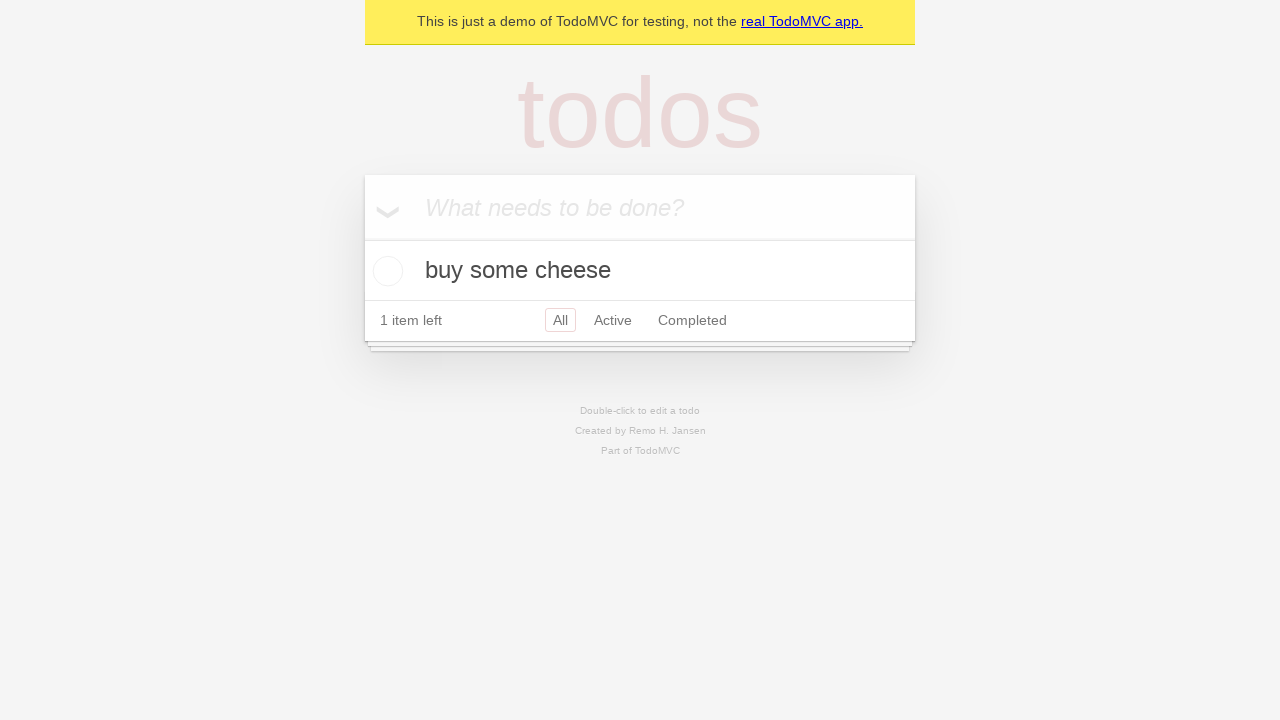

Filled new todo field with 'feed the cat' on internal:attr=[placeholder="What needs to be done?"i]
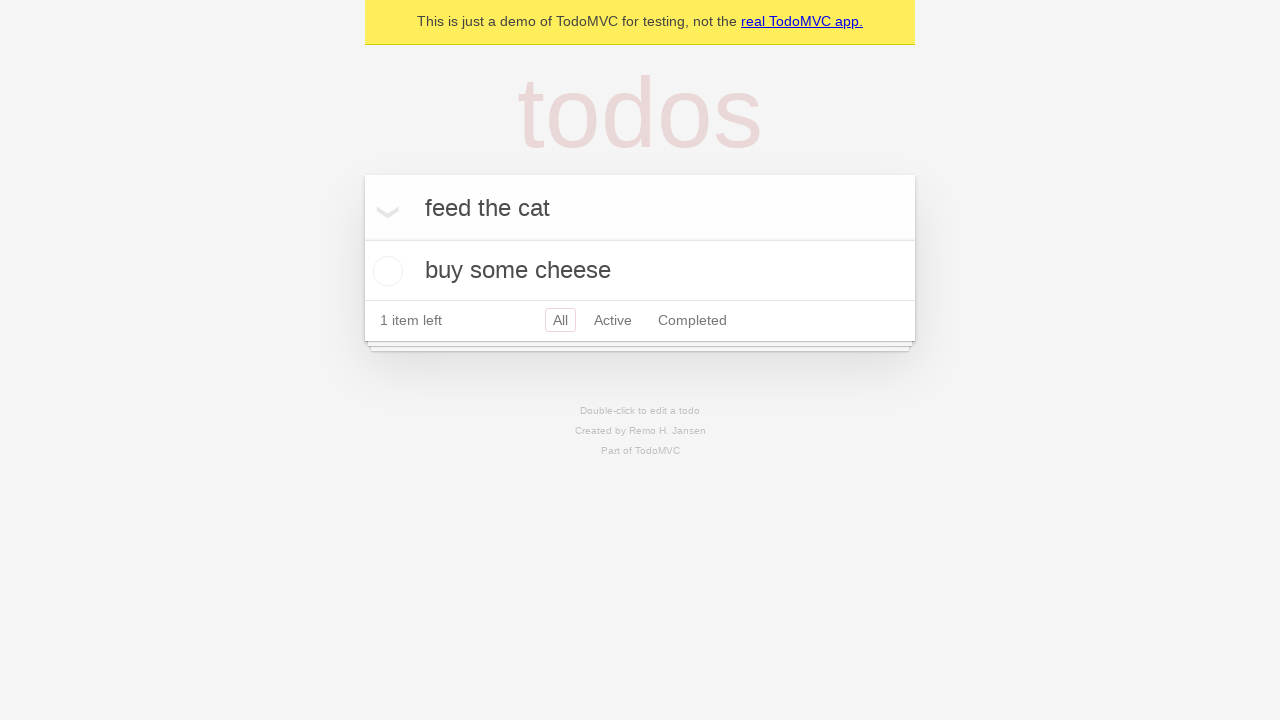

Pressed Enter to create todo 'feed the cat' on internal:attr=[placeholder="What needs to be done?"i]
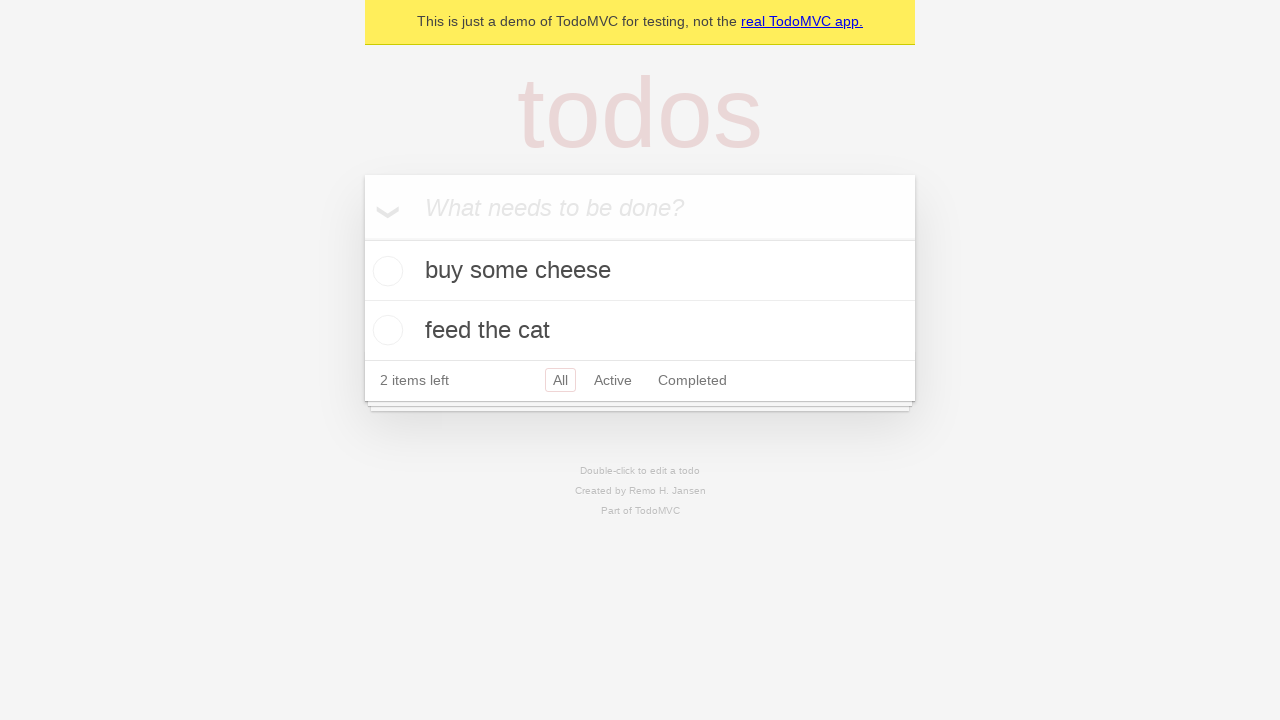

Filled new todo field with 'book a doctors appointment' on internal:attr=[placeholder="What needs to be done?"i]
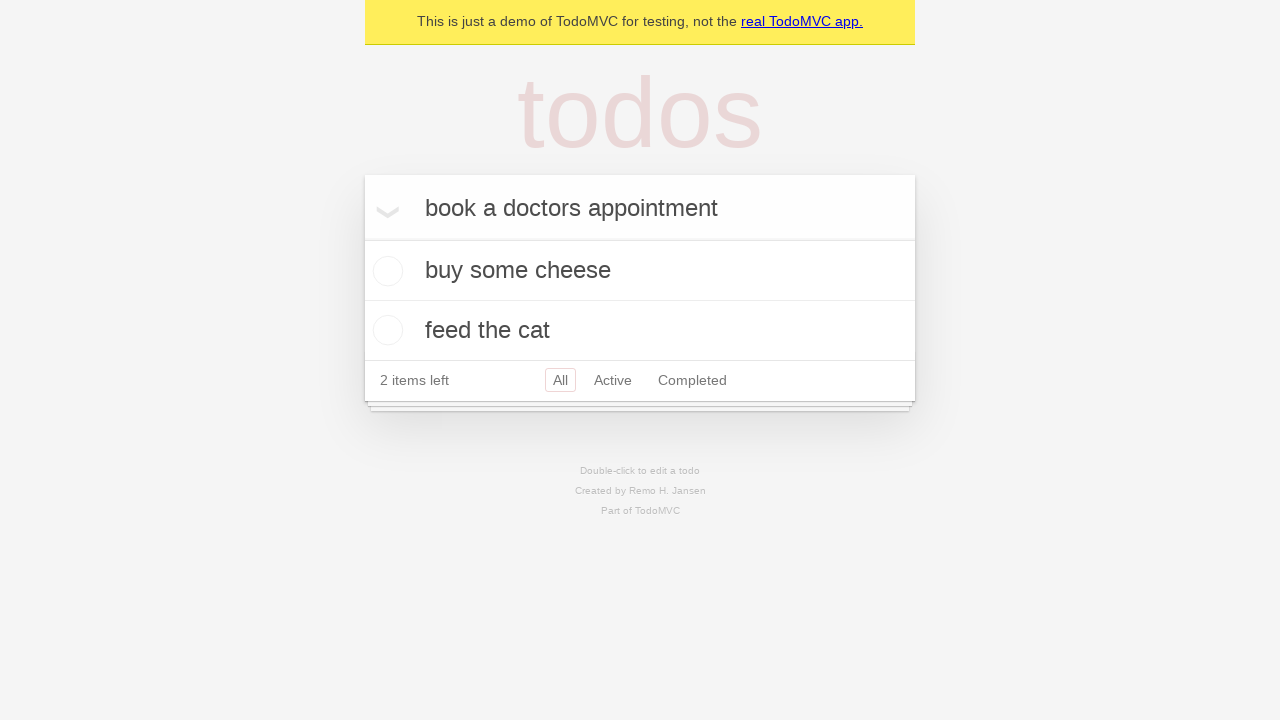

Pressed Enter to create todo 'book a doctors appointment' on internal:attr=[placeholder="What needs to be done?"i]
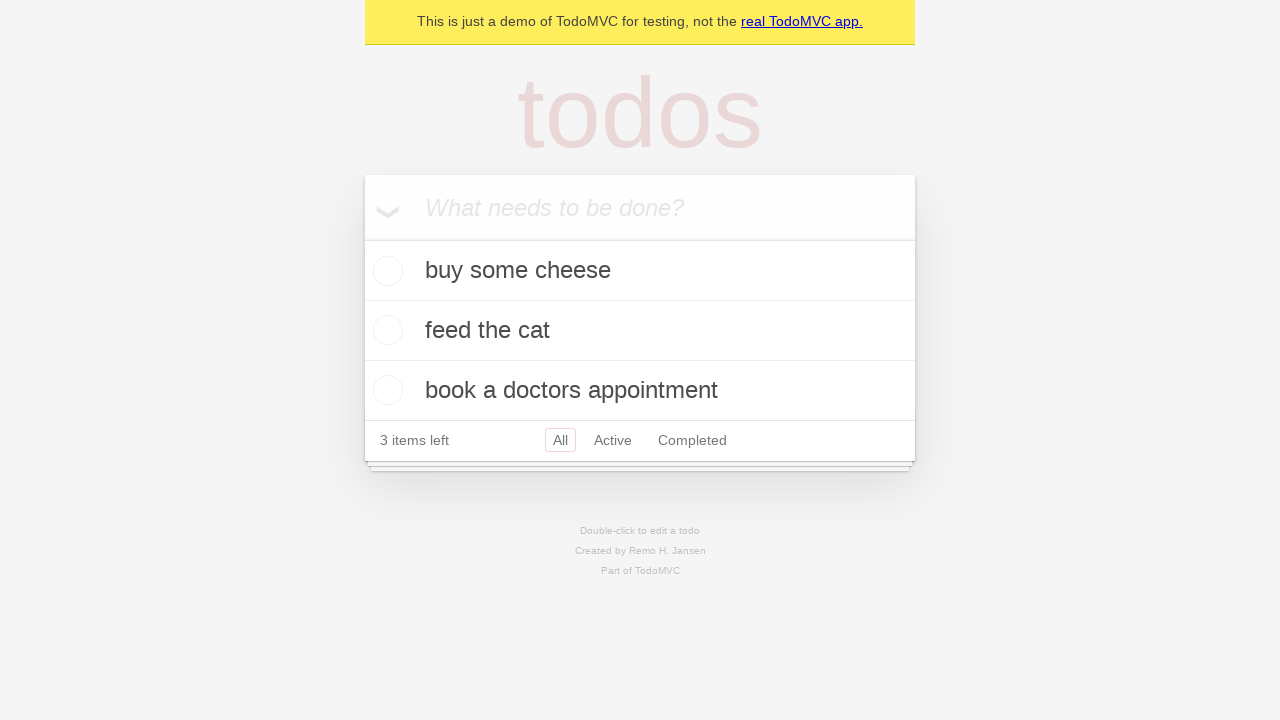

Checked the second todo item 'feed the cat' at (385, 330) on internal:testid=[data-testid="todo-item"s] >> nth=1 >> internal:role=checkbox
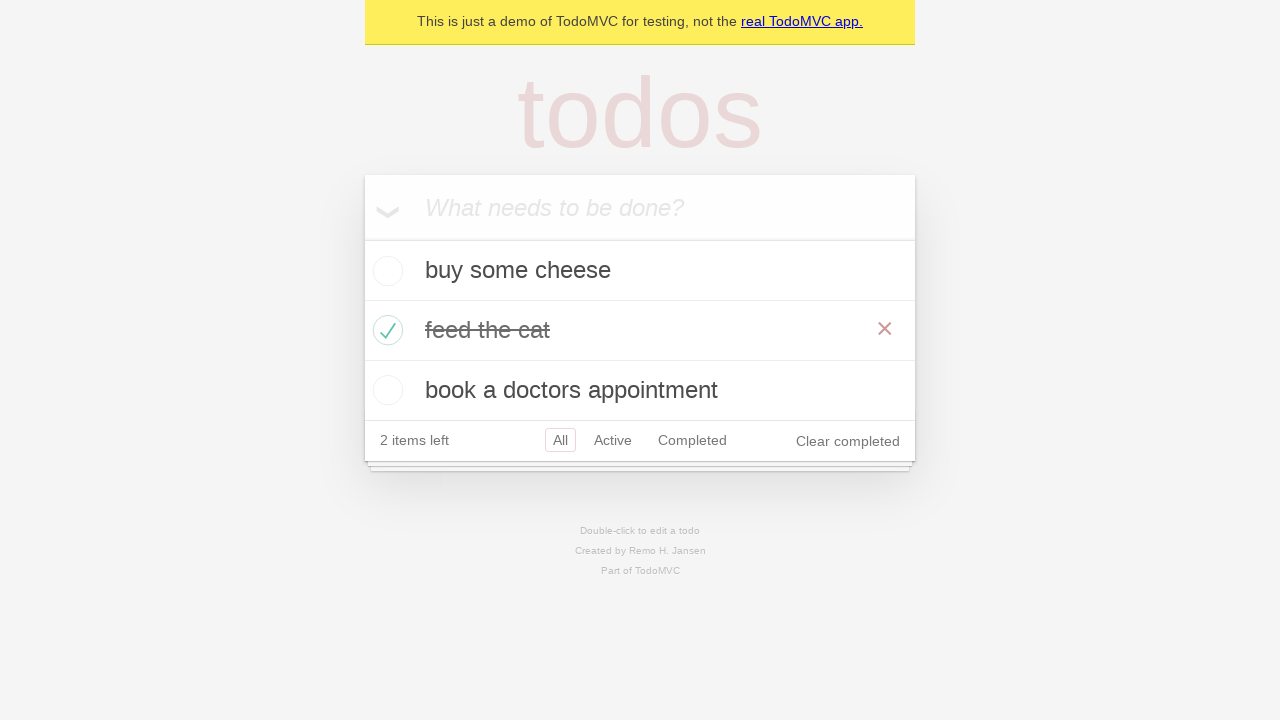

Clicked Active filter to display only active todos at (613, 440) on internal:role=link[name="Active"i]
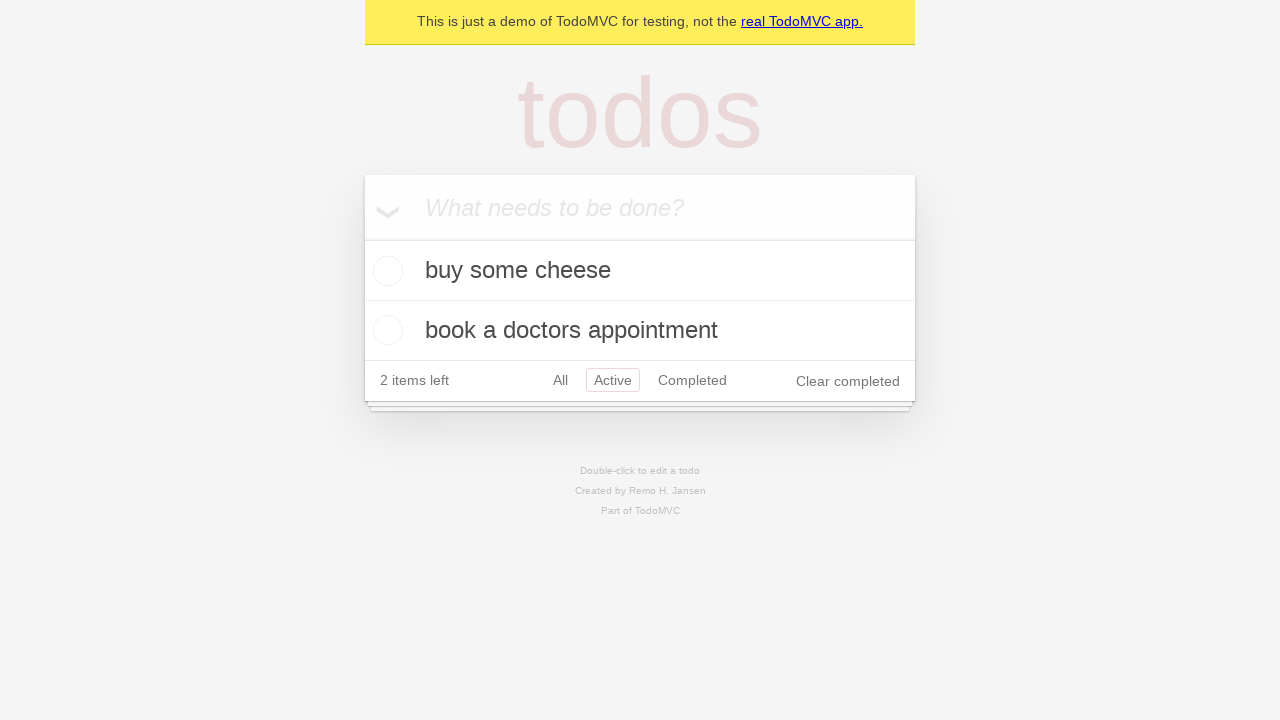

Clicked Completed filter to display only completed todos at (692, 380) on internal:role=link[name="Completed"i]
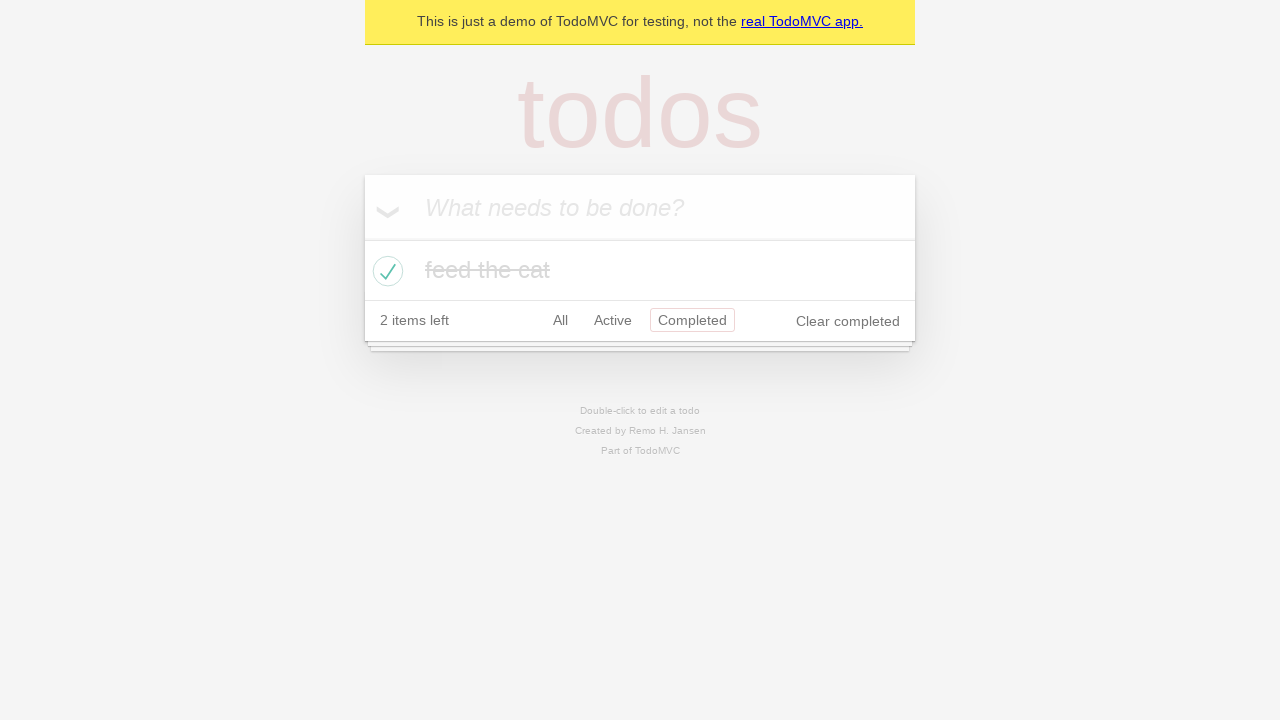

Clicked All filter to display all todos at (560, 320) on internal:role=link[name="All"i]
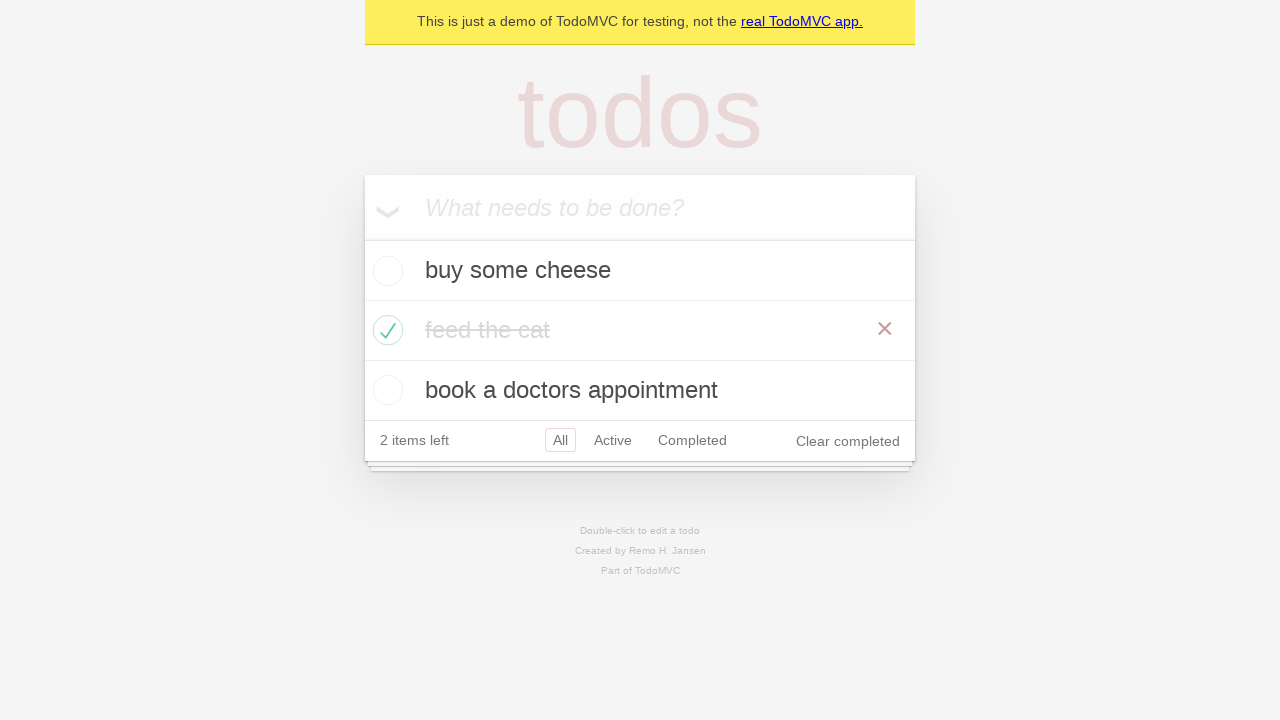

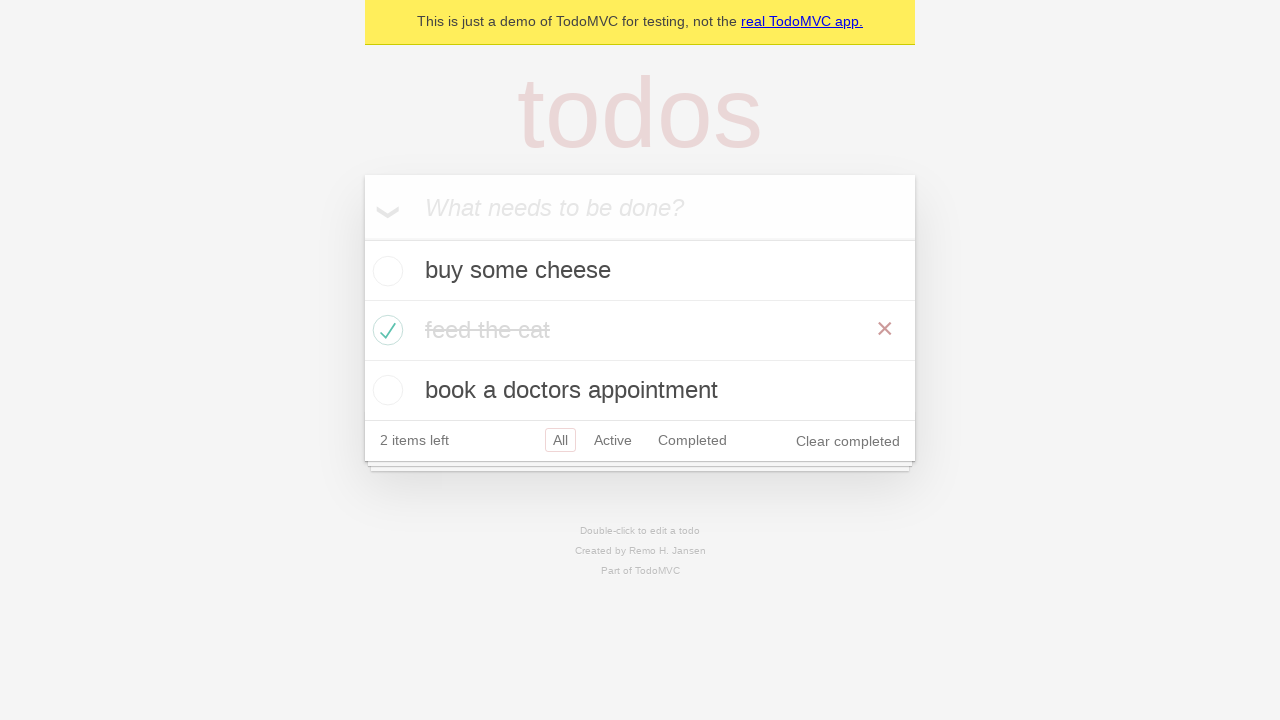